Navigates to the Text Box page and enters a current address in the address field

Starting URL: https://demoqa.com

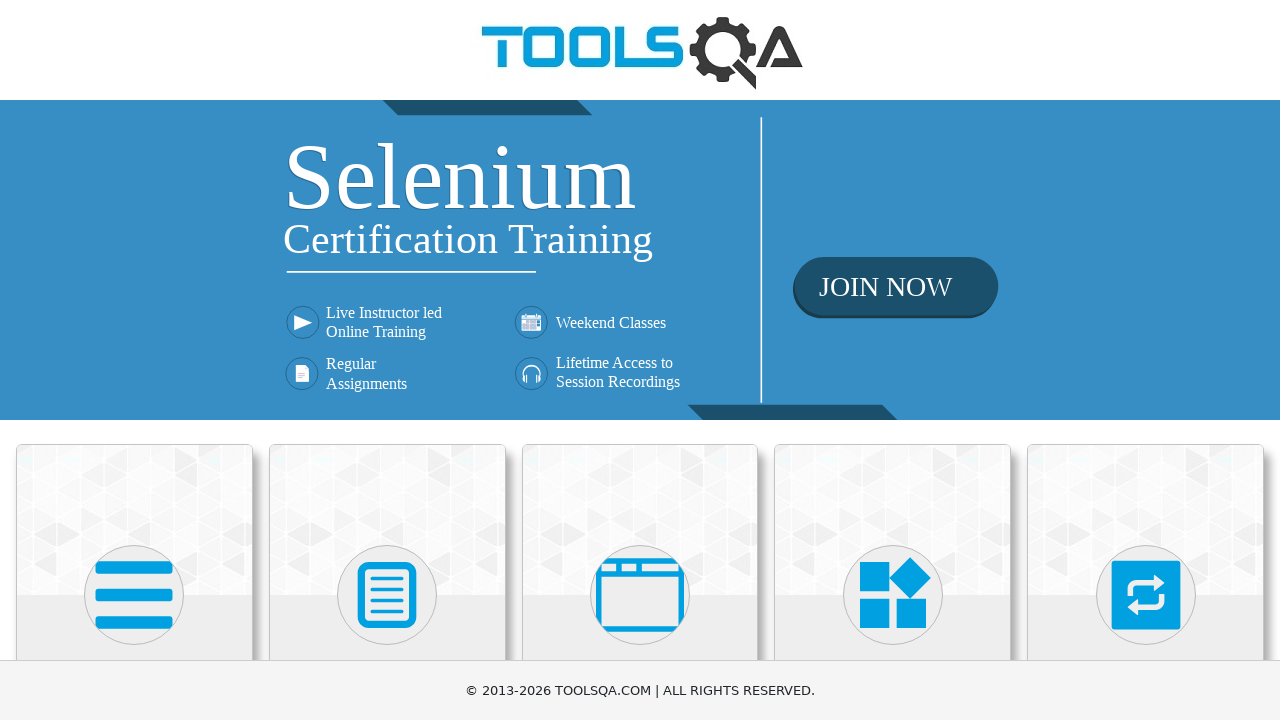

Clicked Elements menu at (134, 360) on internal:text="Elements"i
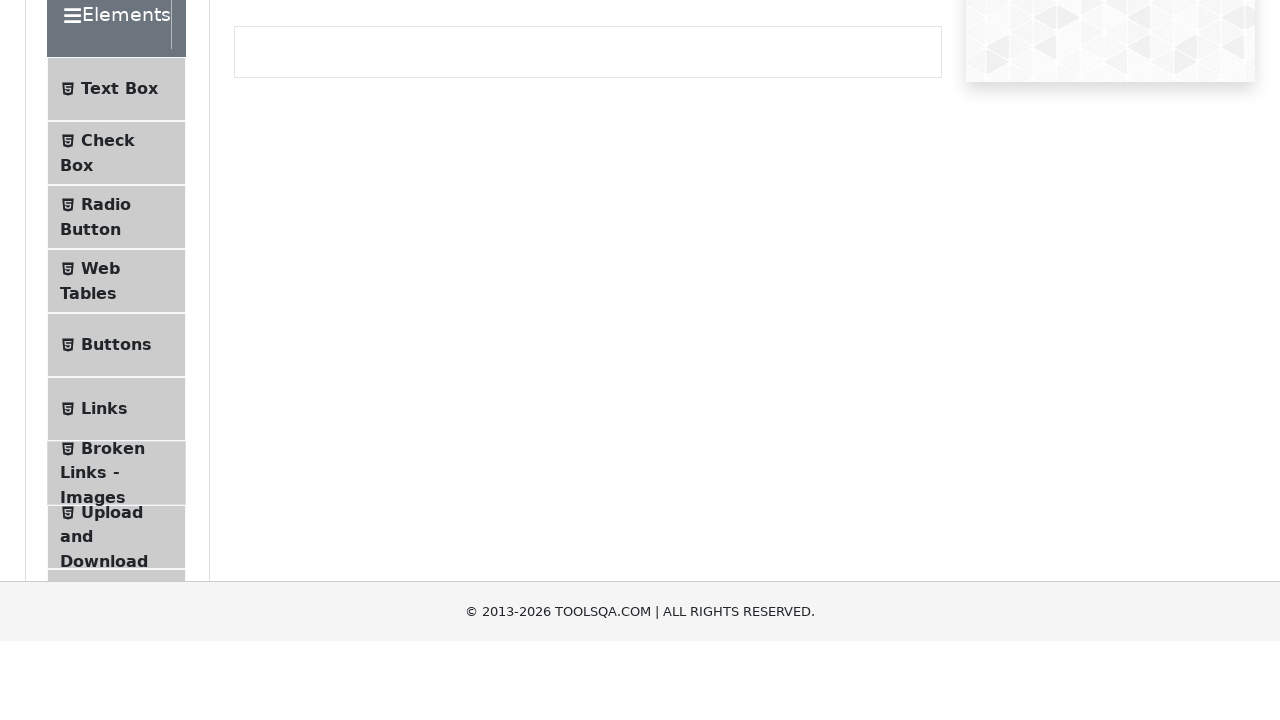

Clicked Text Box option at (119, 261) on internal:text="Text Box"i
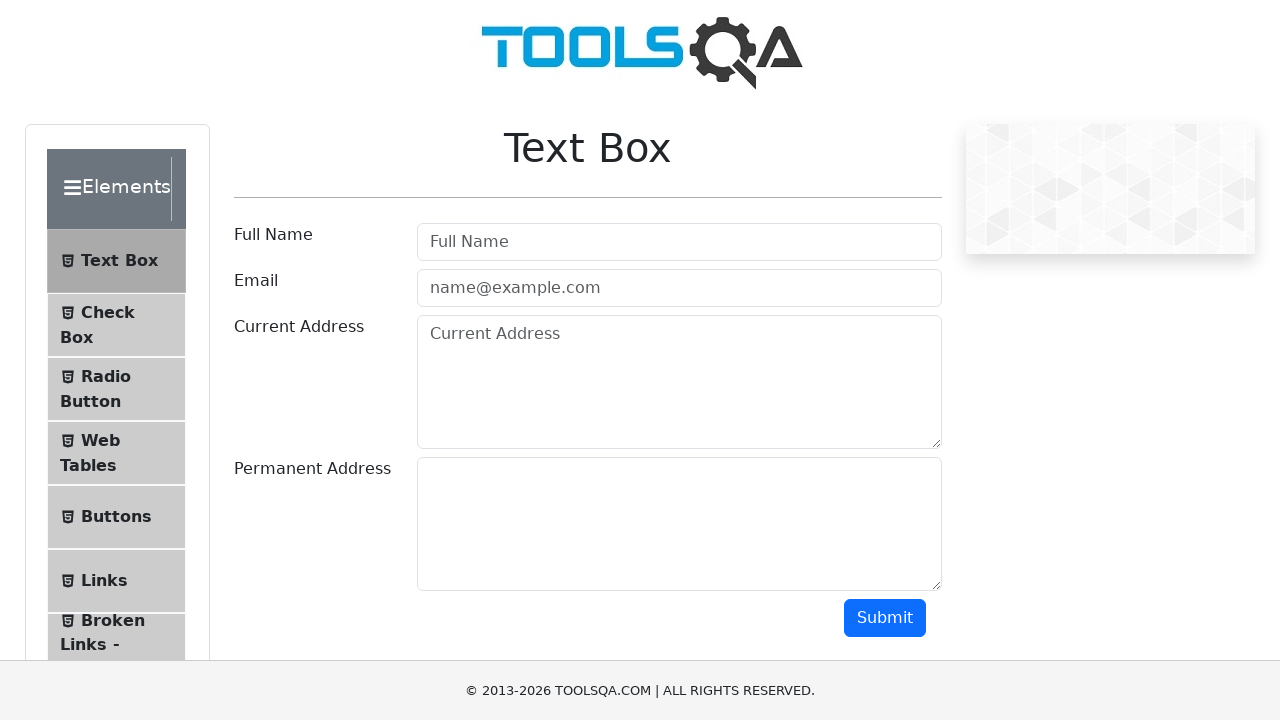

Clicked Current Address field at (679, 382) on internal:attr=[placeholder="Current Address"i]
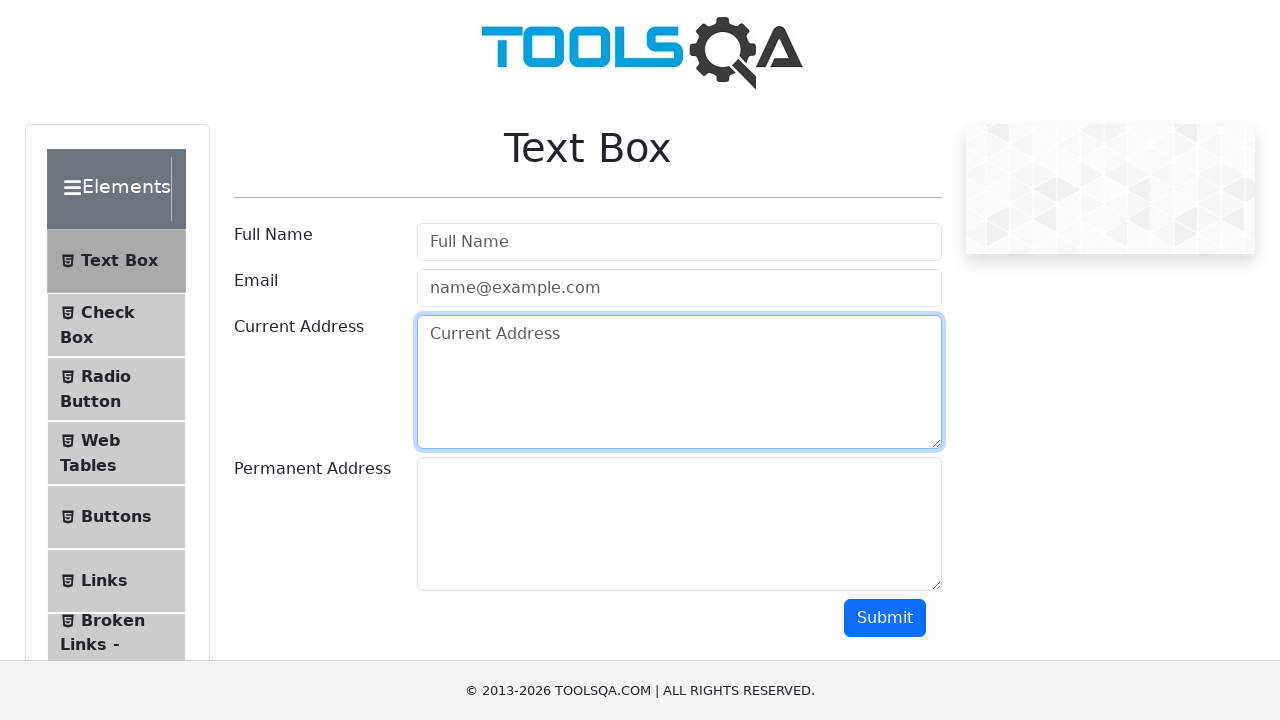

Entered current address 'ABC, 1000 - Skopje' in address field on internal:attr=[placeholder="Current Address"i]
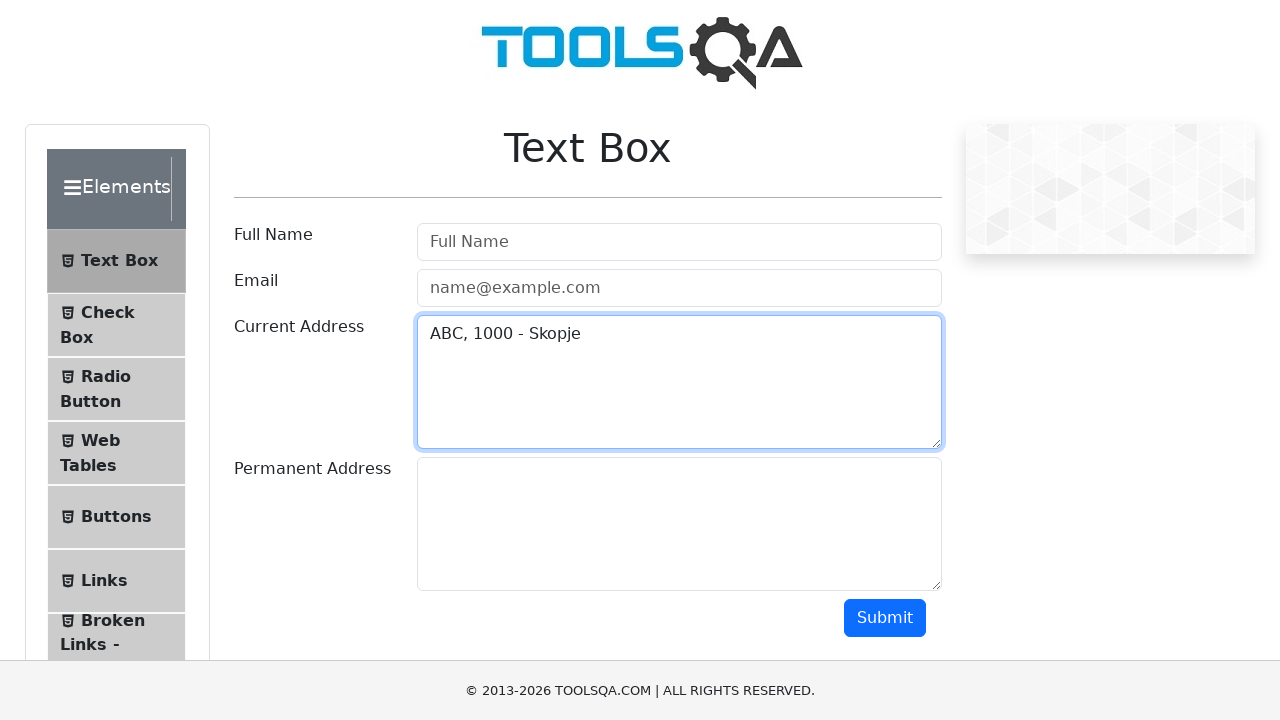

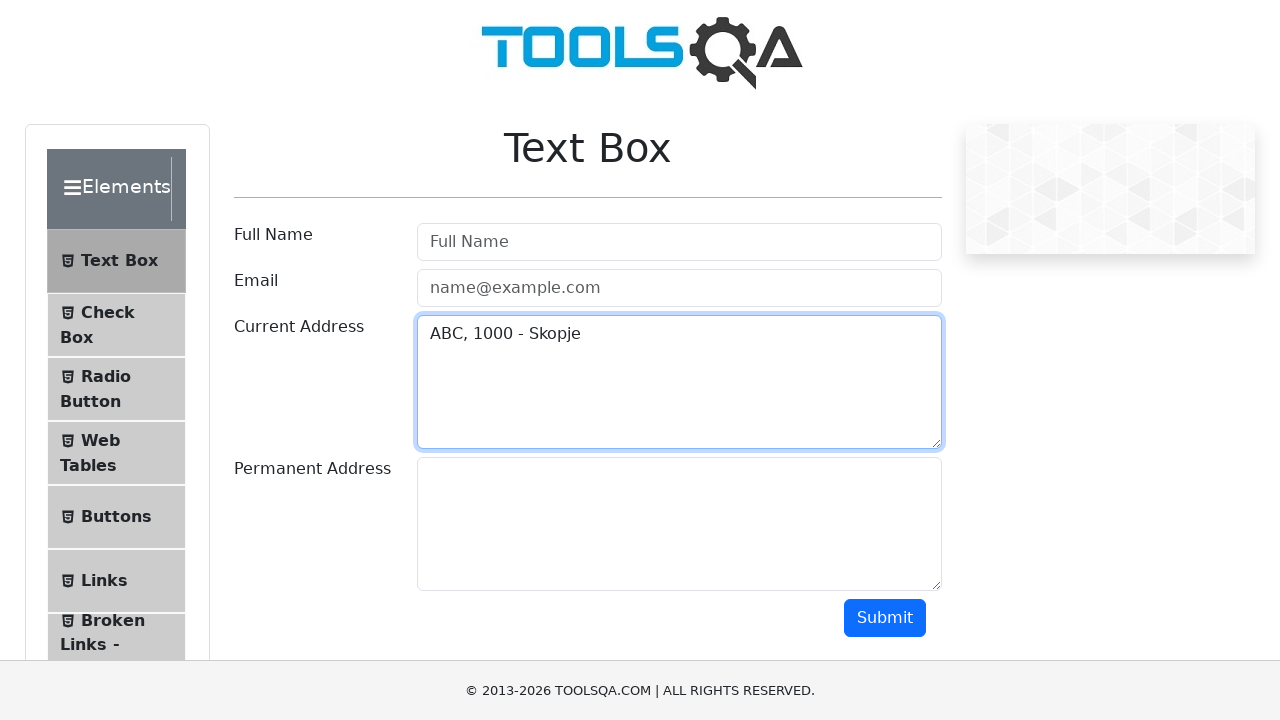